Tests date picker functionality by clearing and entering a new date

Starting URL: https://demoqa.com/date-picker

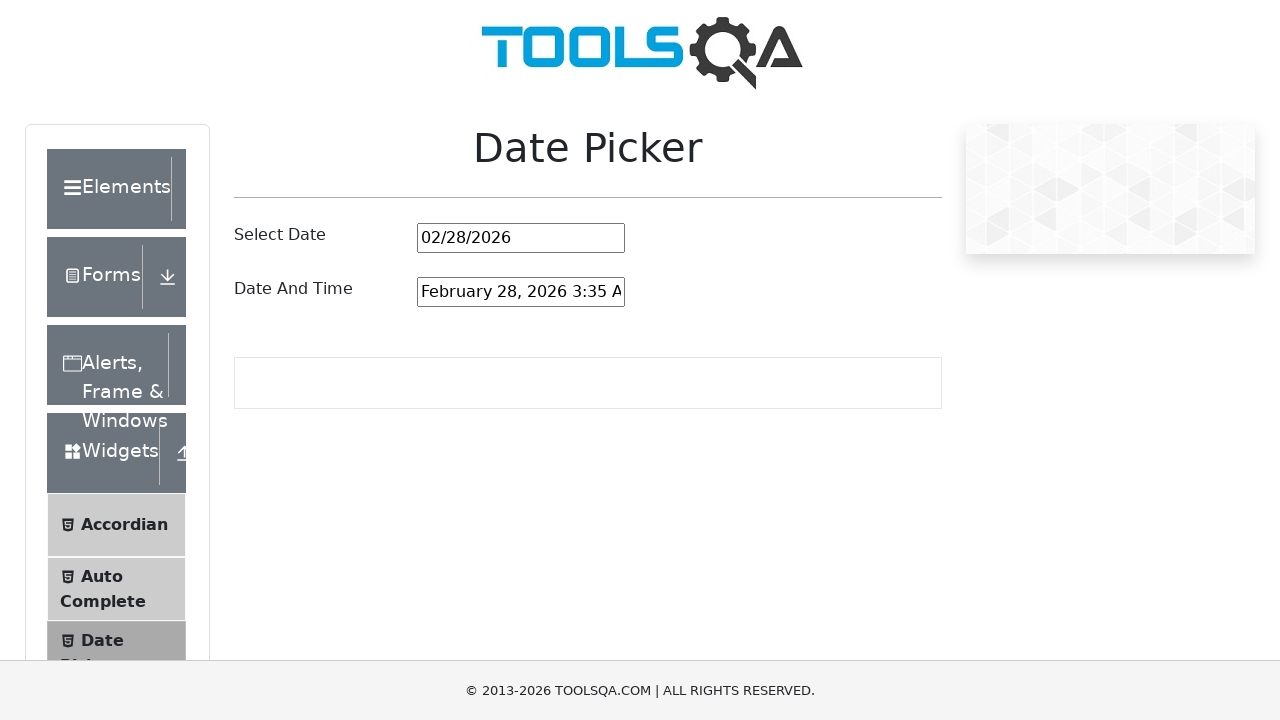

Cleared the date picker input field on #datePickerMonthYearInput
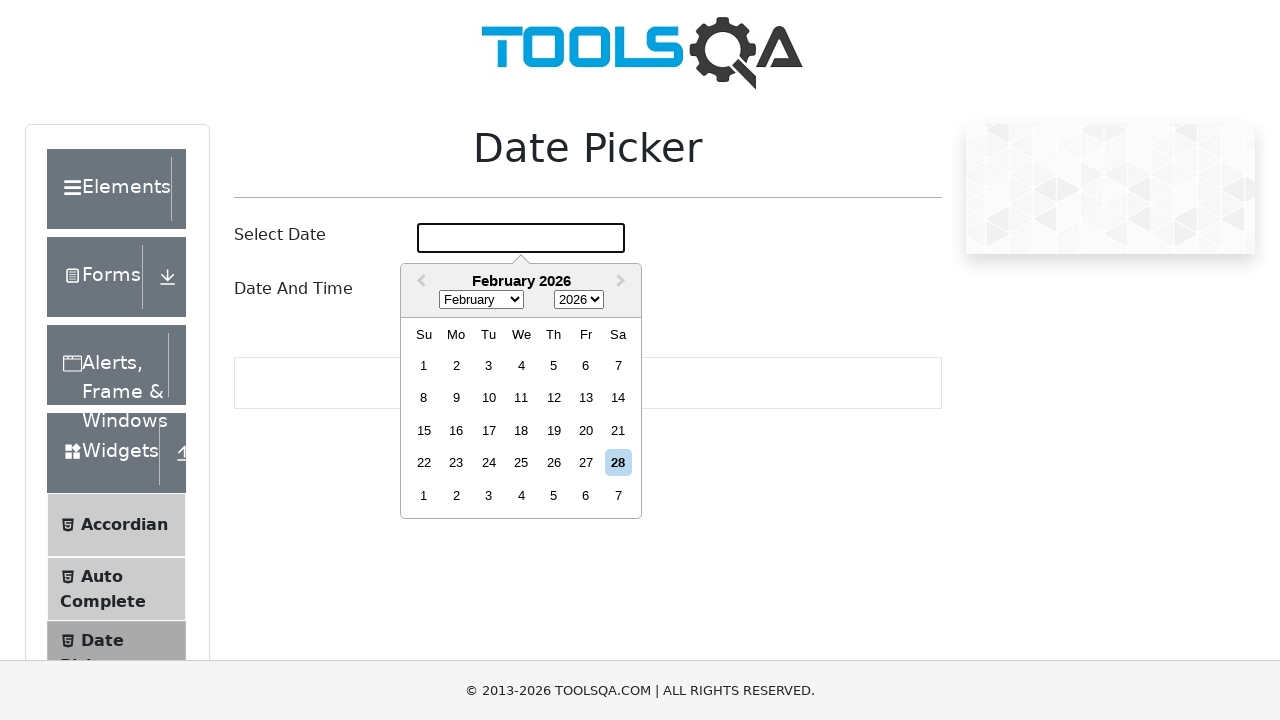

Entered new date '12/04/1997' into the date picker on #datePickerMonthYearInput
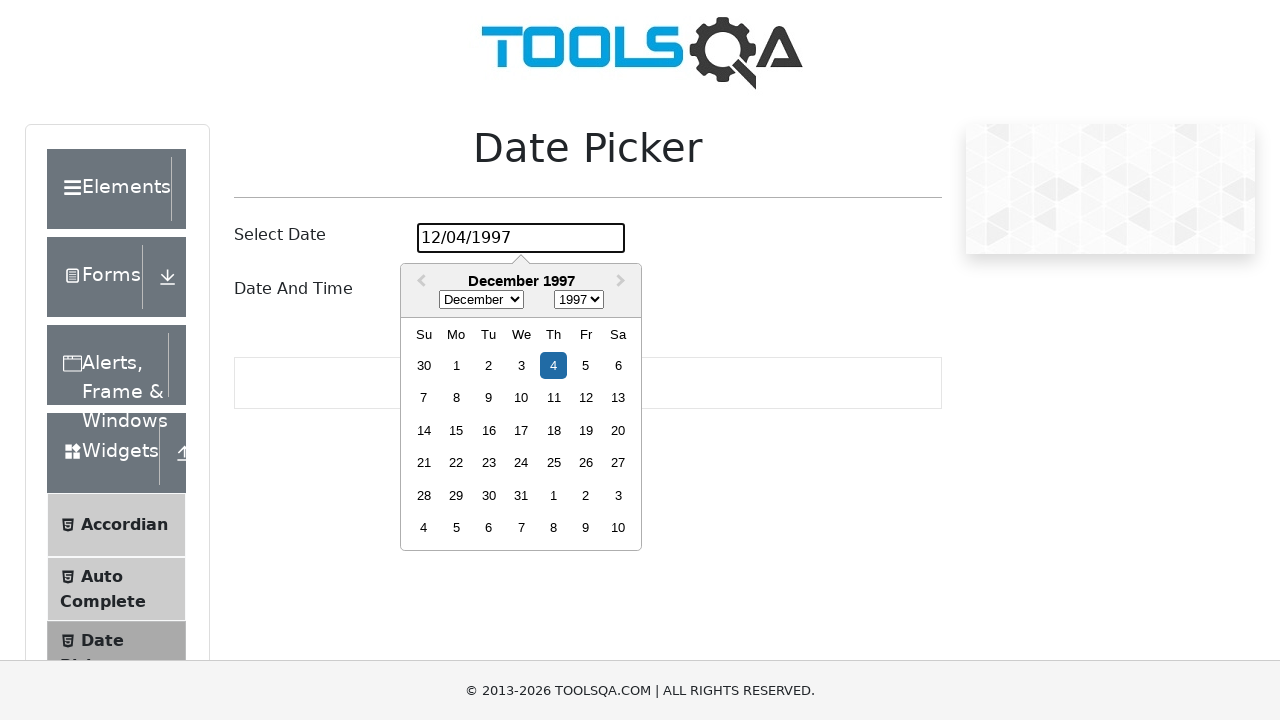

Pressed Enter to confirm the new date on #datePickerMonthYearInput
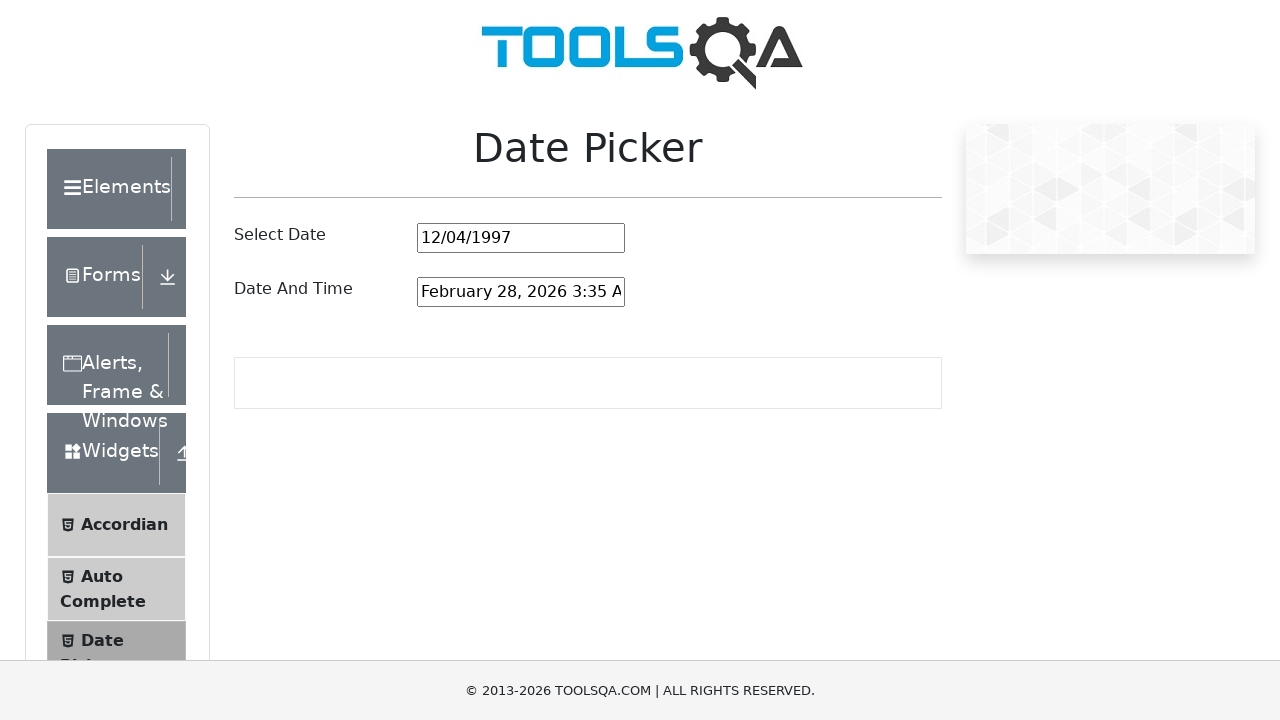

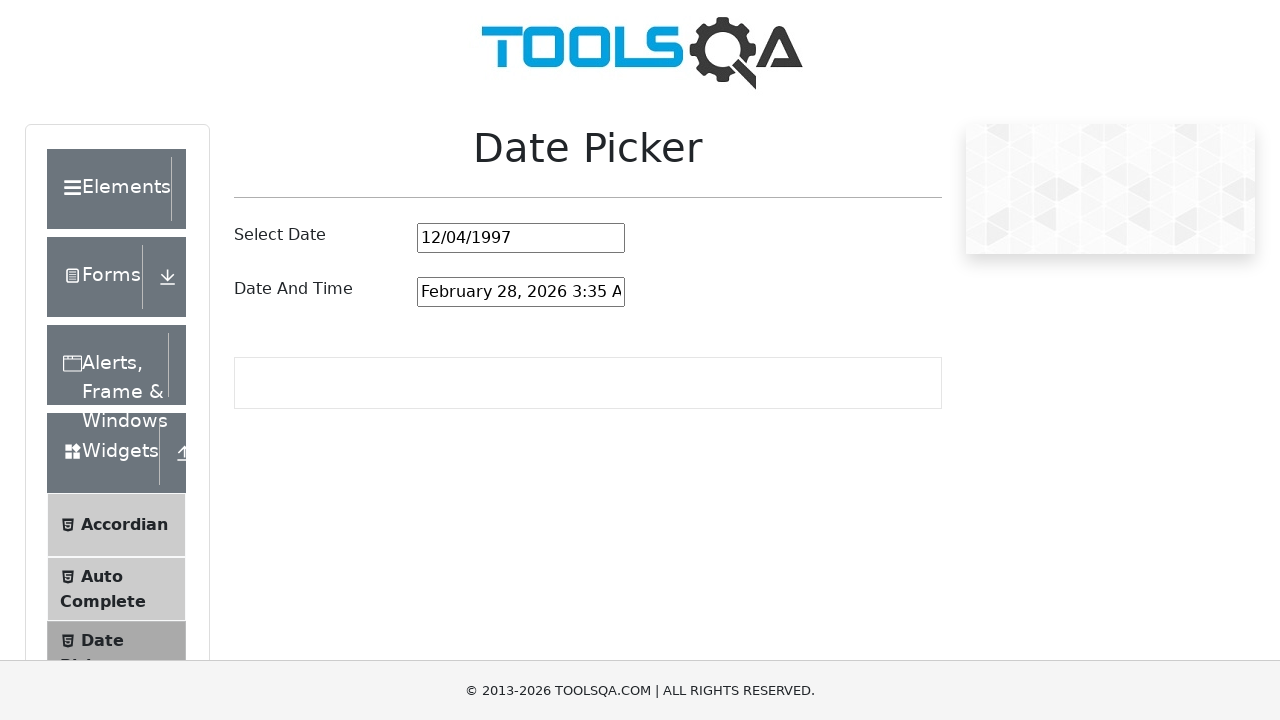